Tests the registration form interactions by clicking register button, filling first name, last name, and clicking a checkbox

Starting URL: https://rahulshettyacademy.com/client

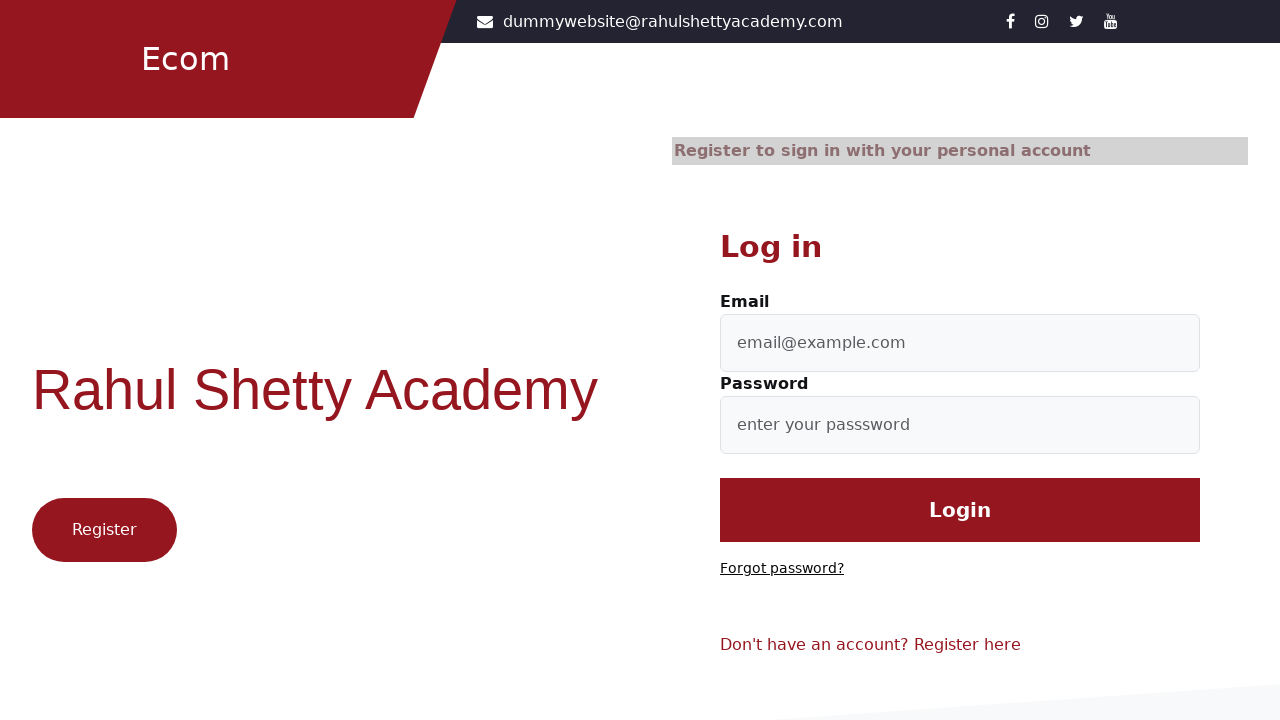

Clicked register button at (104, 530) on .btn1
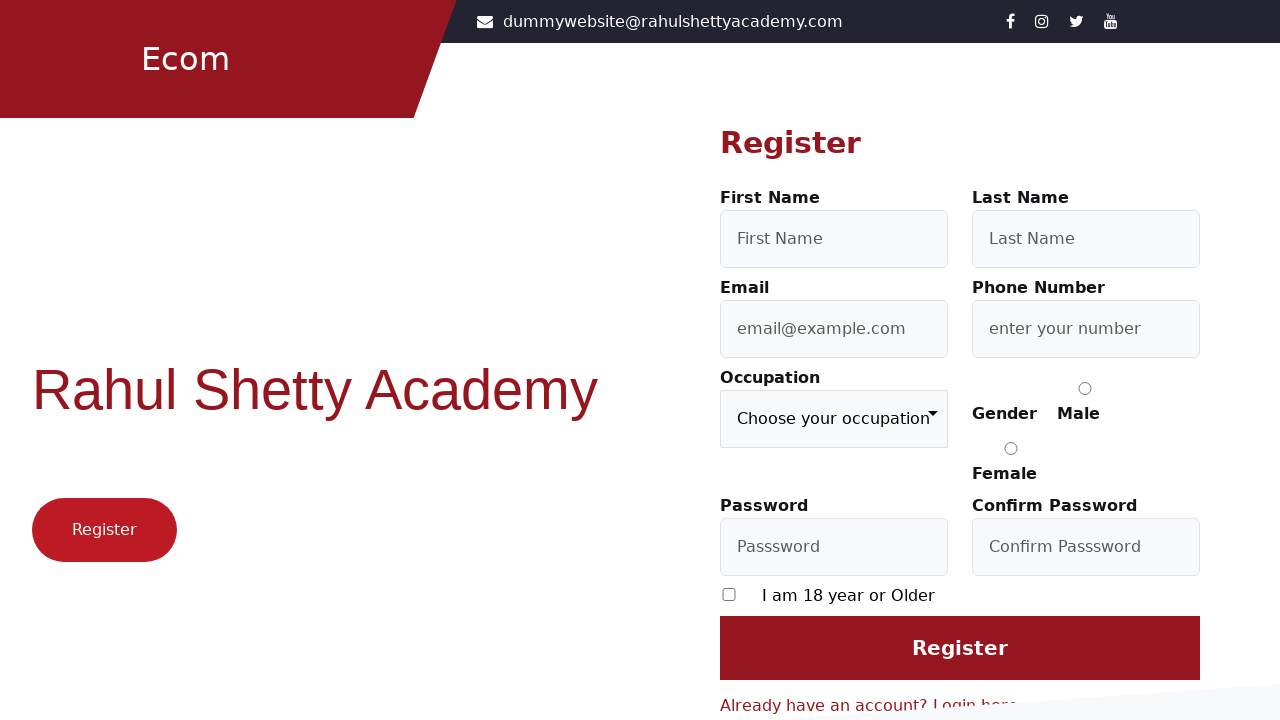

Filled first name field with 'First' on #firstName
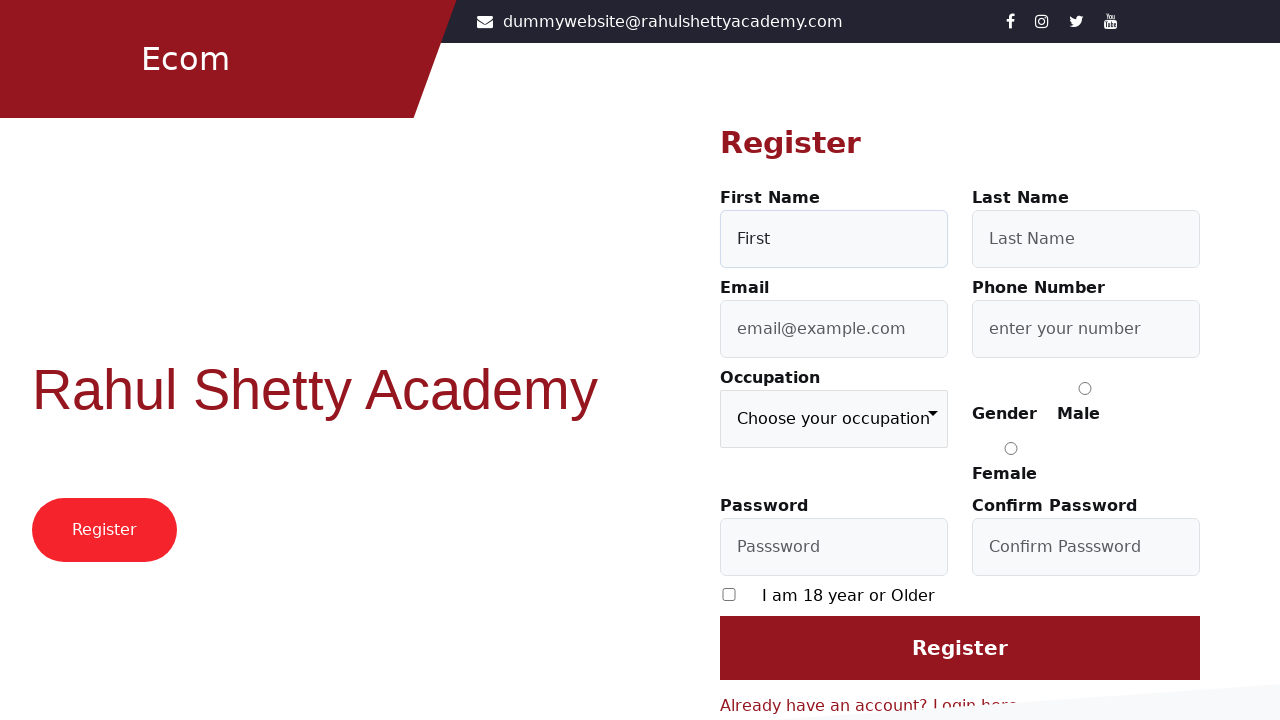

Filled last name field with 'Last' on #lastName
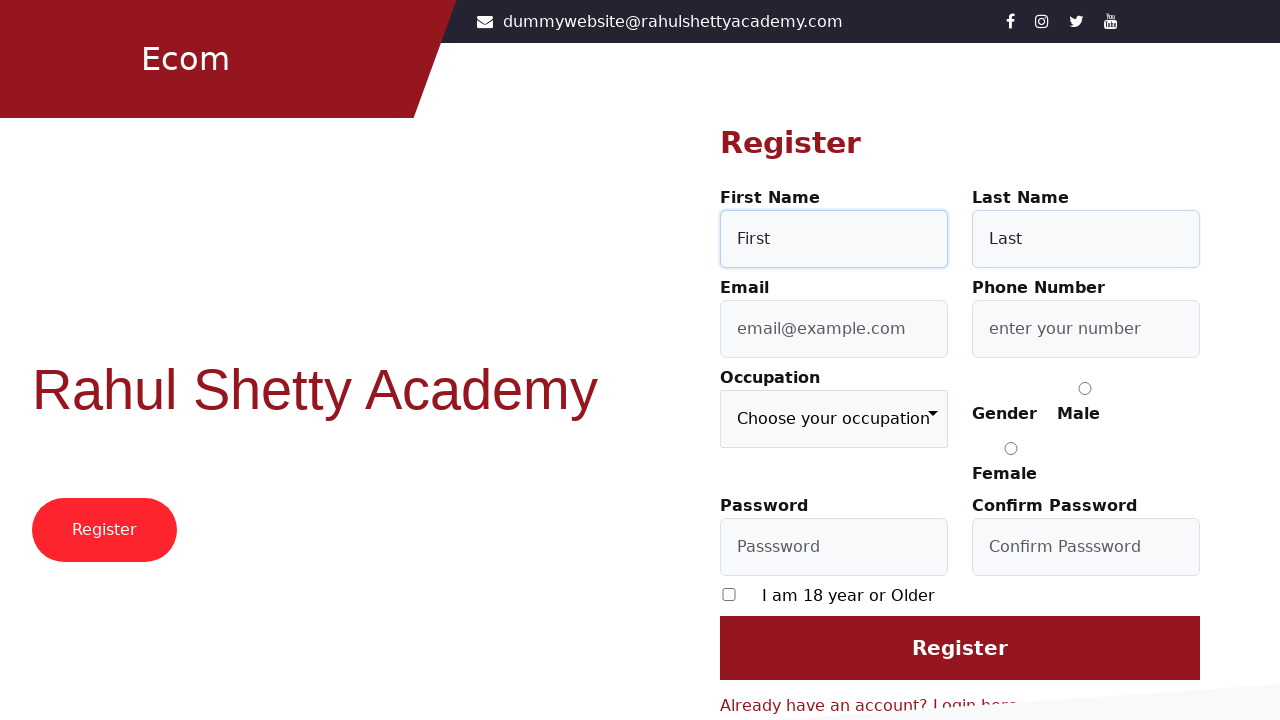

Clicked checkbox to accept terms at (729, 594) on [type='checkbox']
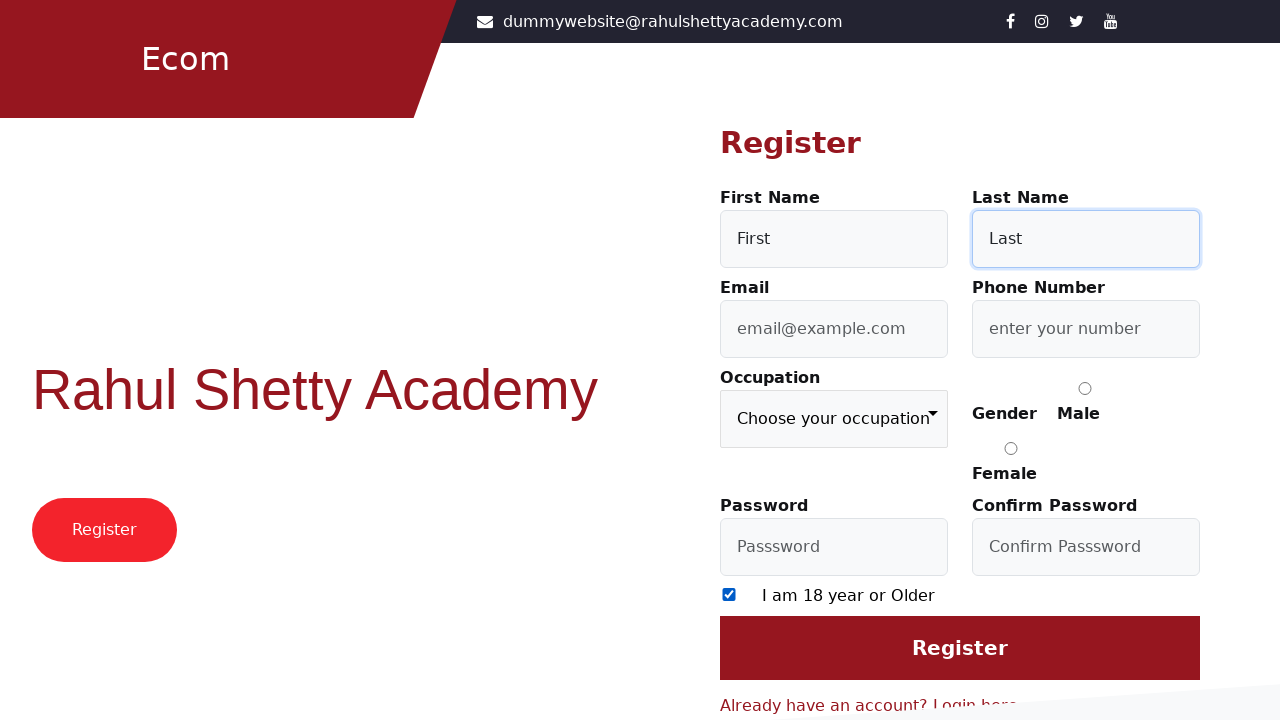

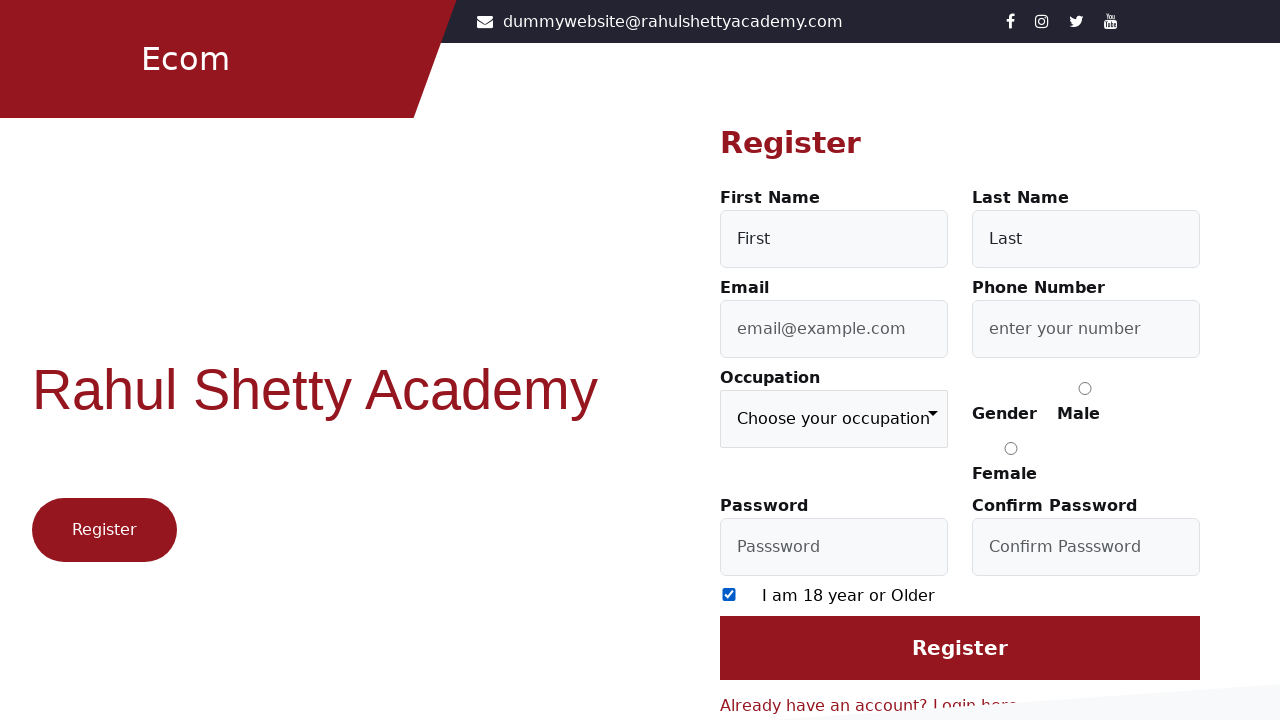